Tests that clicking the jQuery icon in the navigation navigates to jquery.com

Starting URL: https://jqueryui.com/

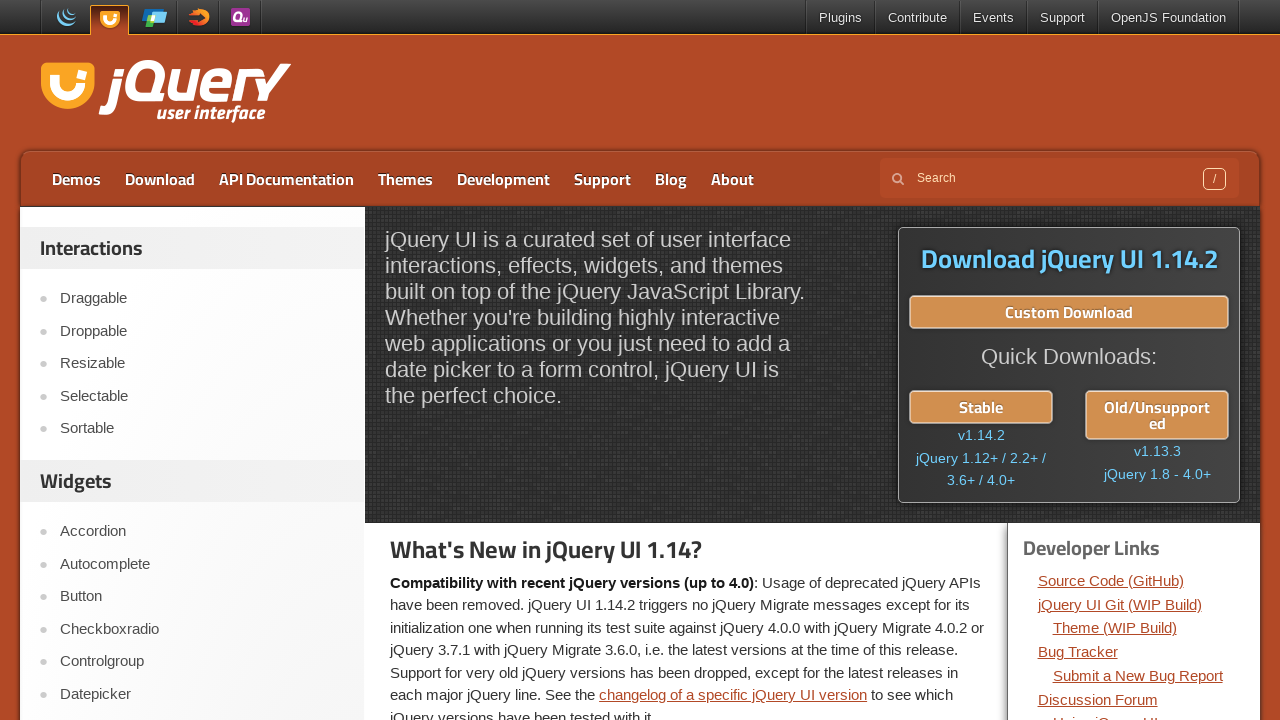

Clicked jQuery icon in the navigation bar at (62, 18) on a[href='https://jquery.com/']
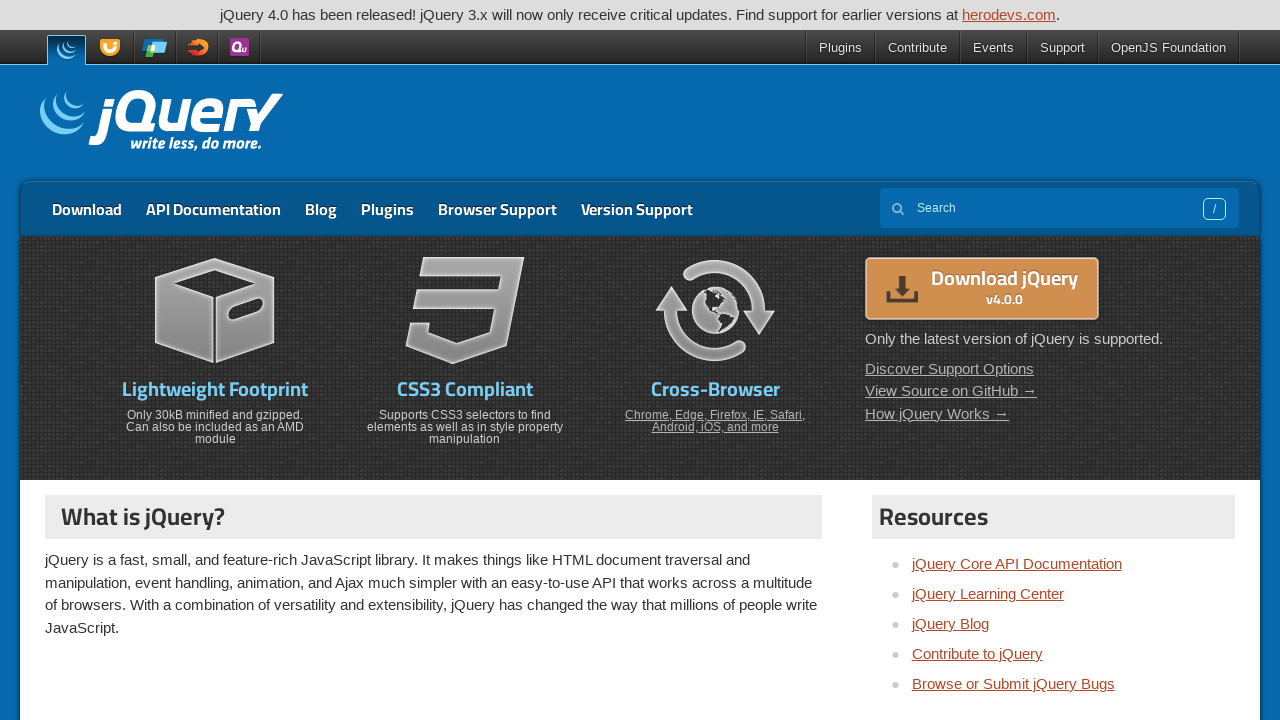

Navigation to jquery.com completed successfully
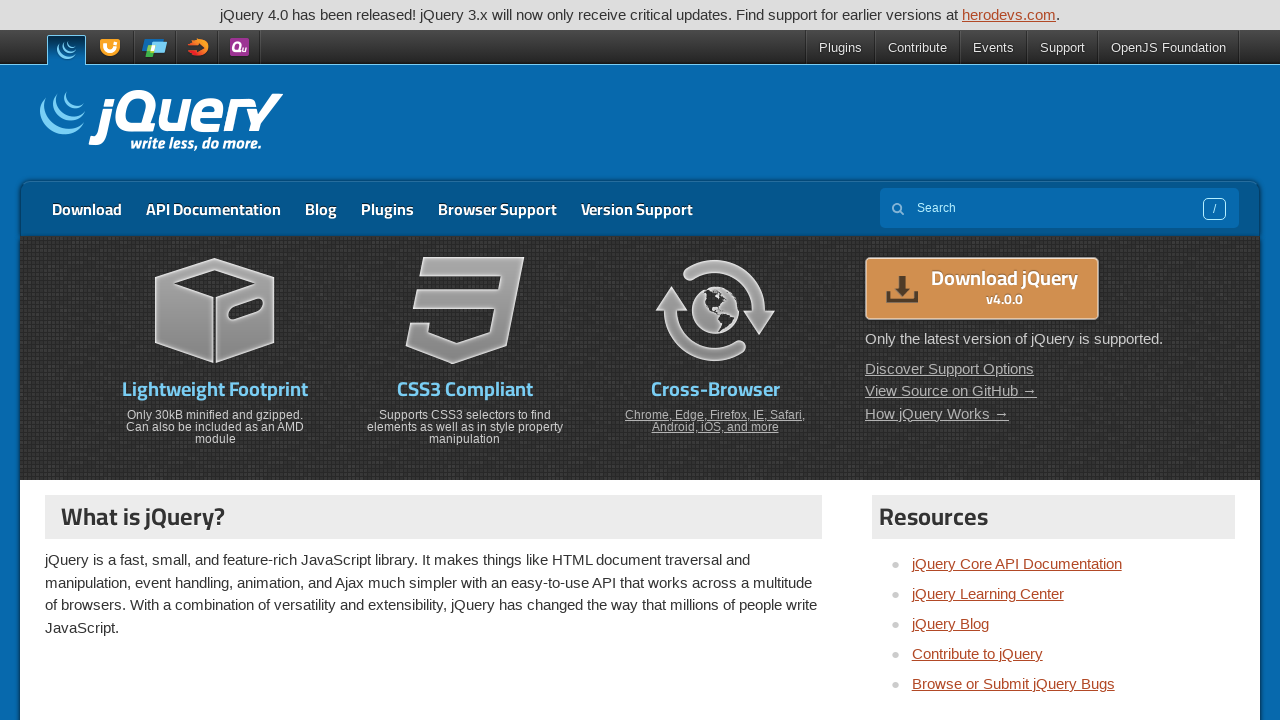

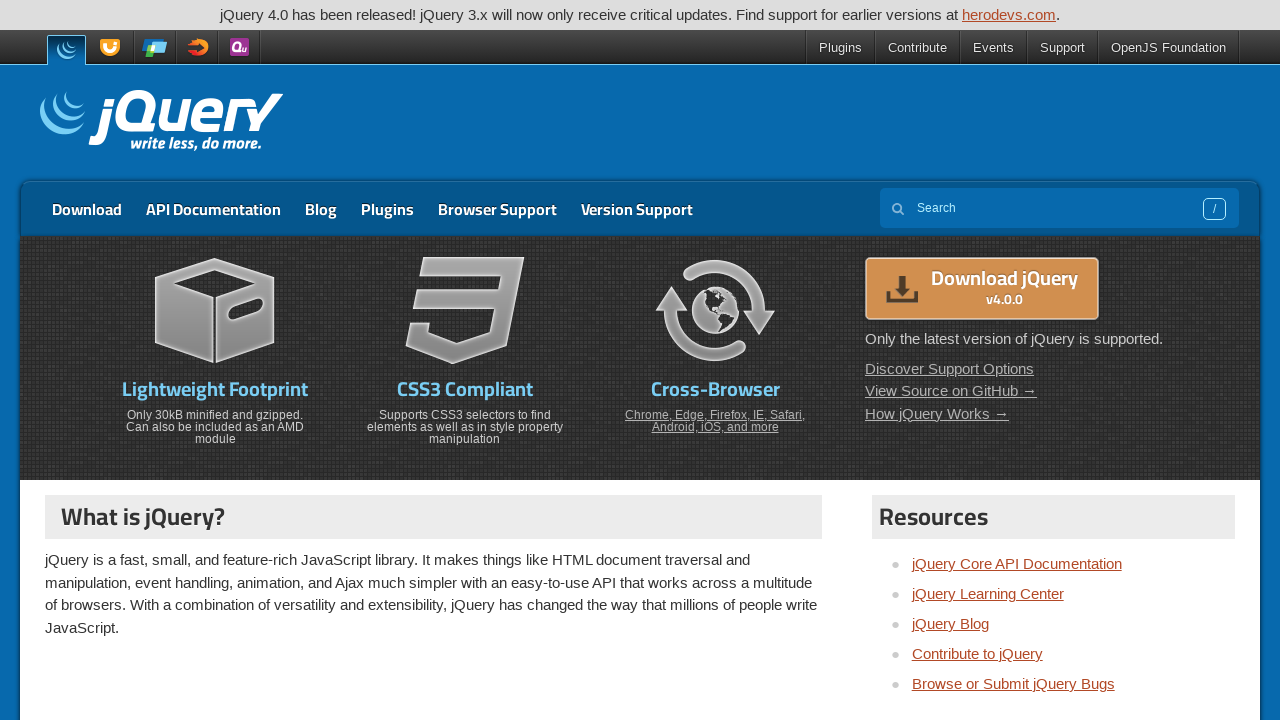